Selects a country from a dropdown menu on the OrangeHRM demo request form

Starting URL: https://www.orangehrm.com/hris-hr-software-demo/

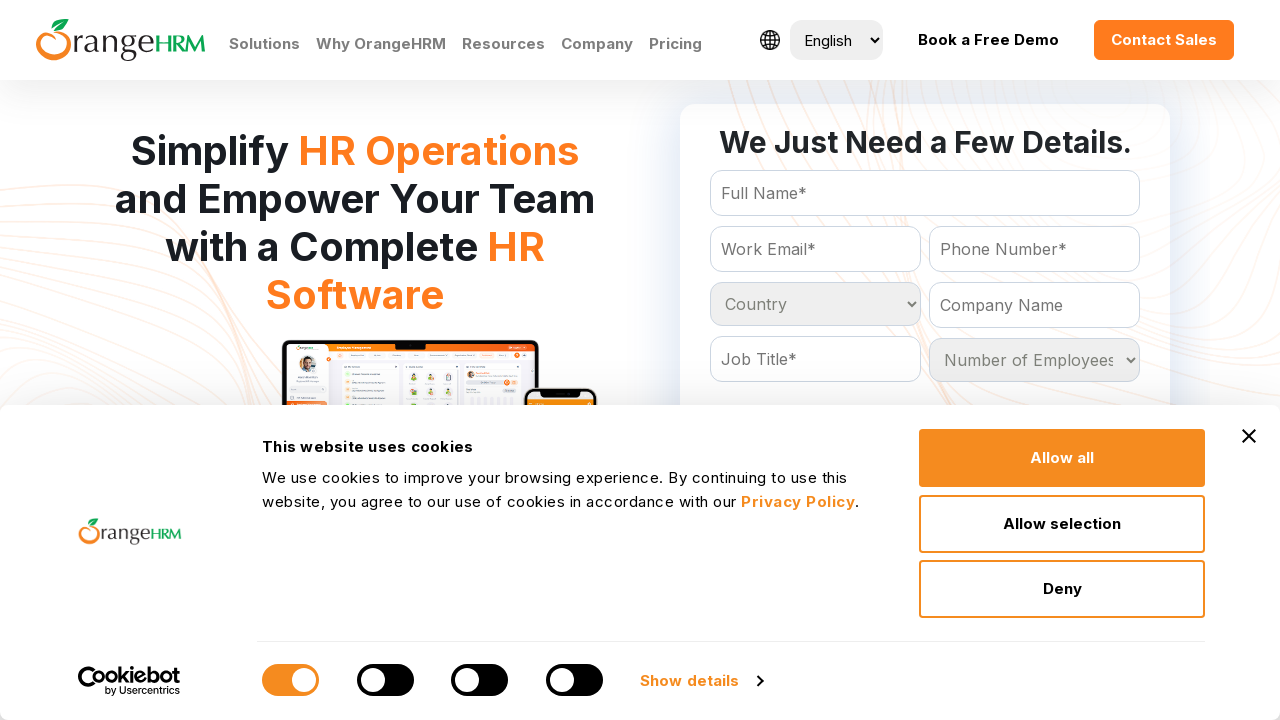

Navigated to OrangeHRM demo request form
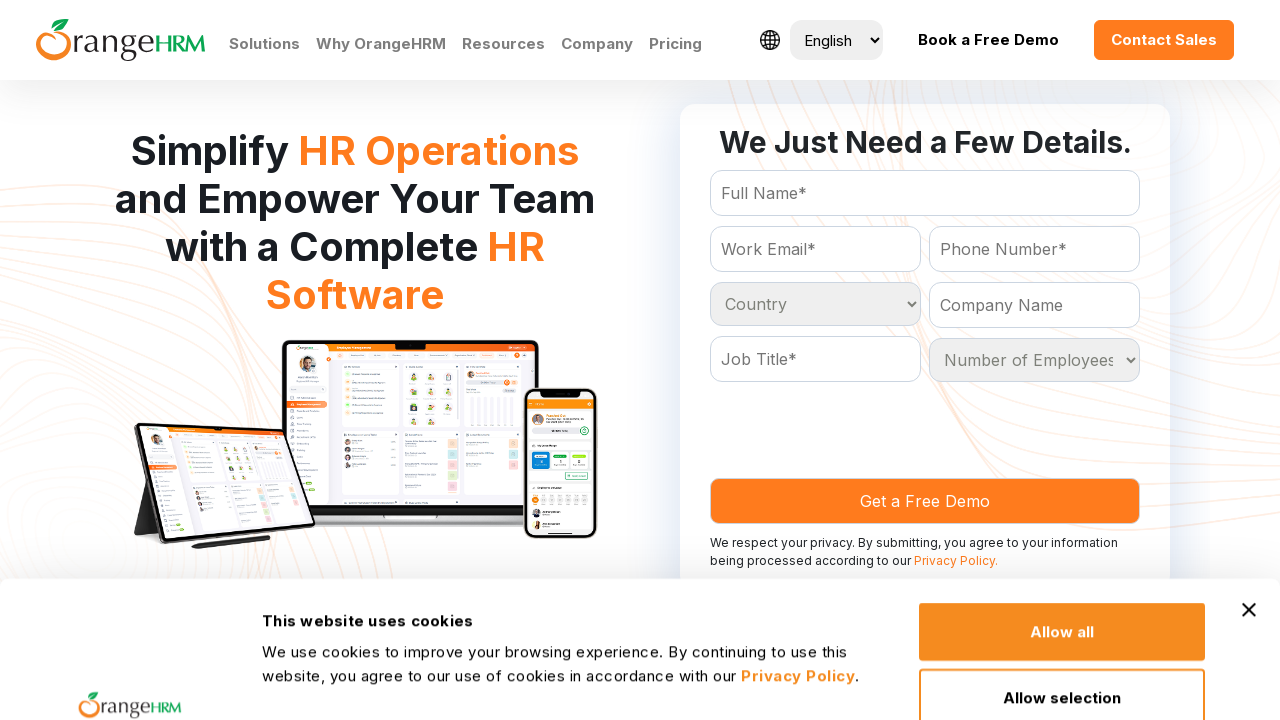

Selected Poland from the Country dropdown menu on select[name='Country']
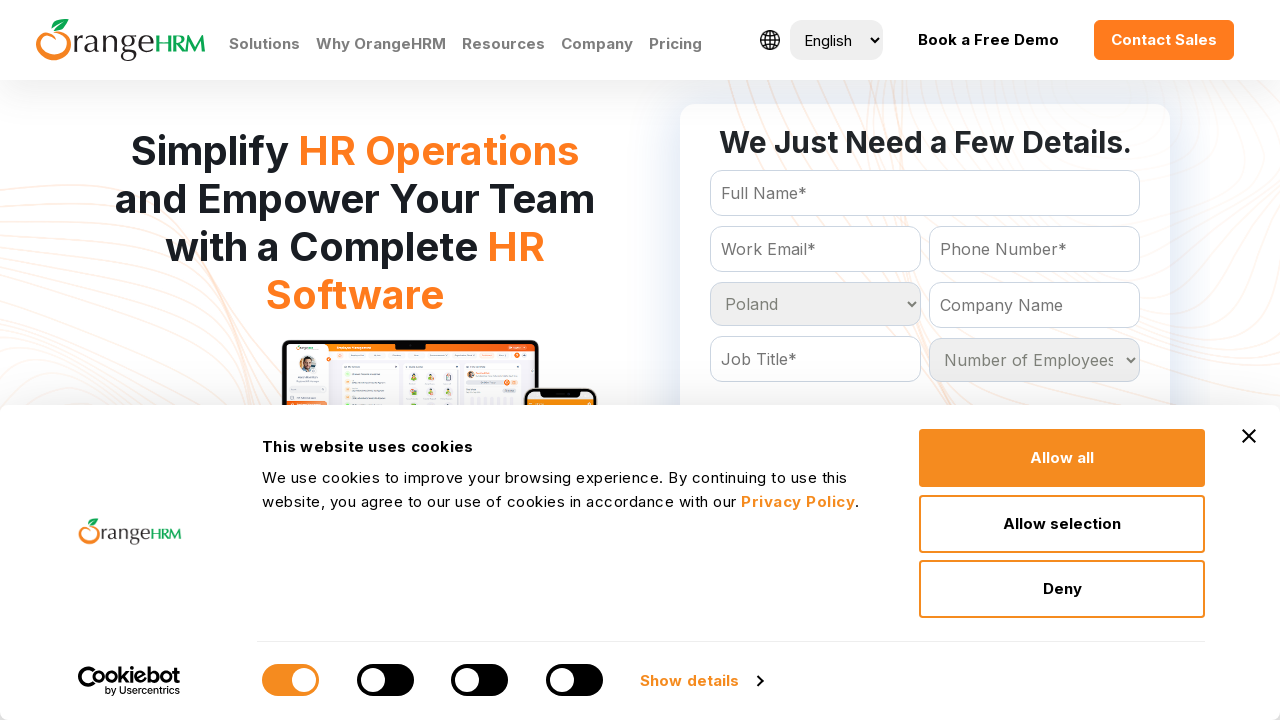

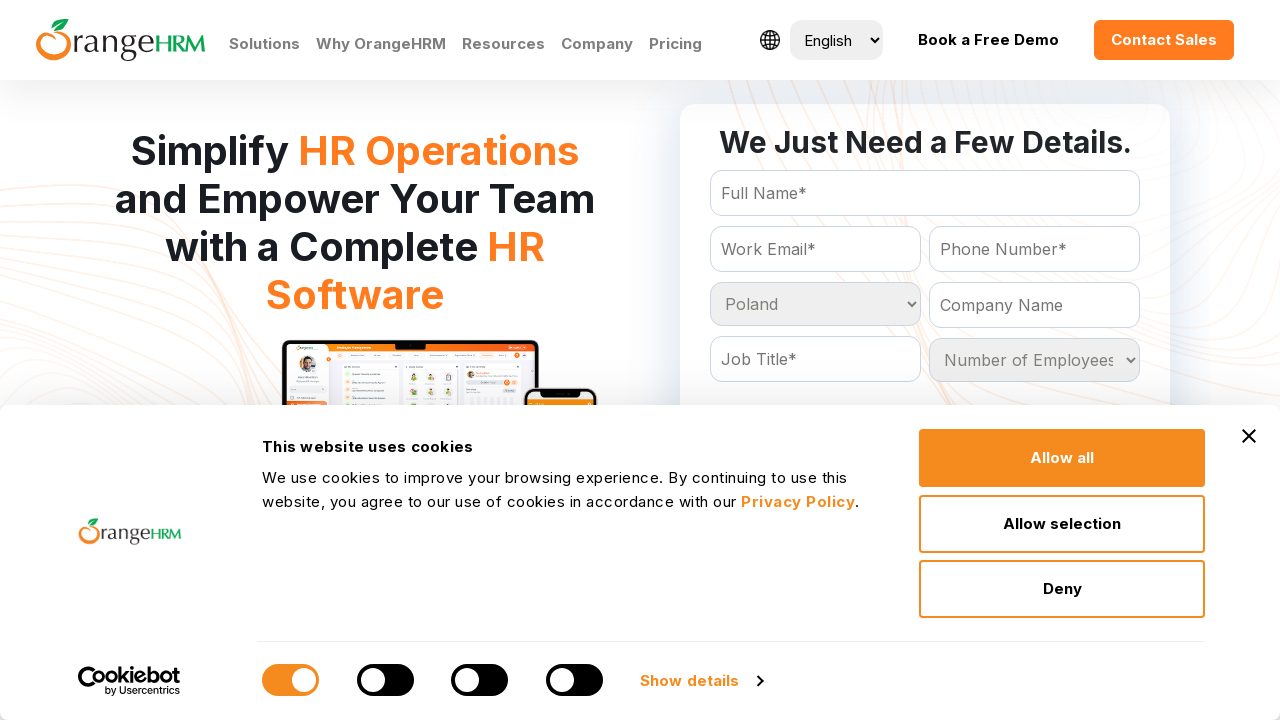